Tests that the complete-all checkbox updates state when individual items are completed or cleared

Starting URL: https://demo.playwright.dev/todomvc

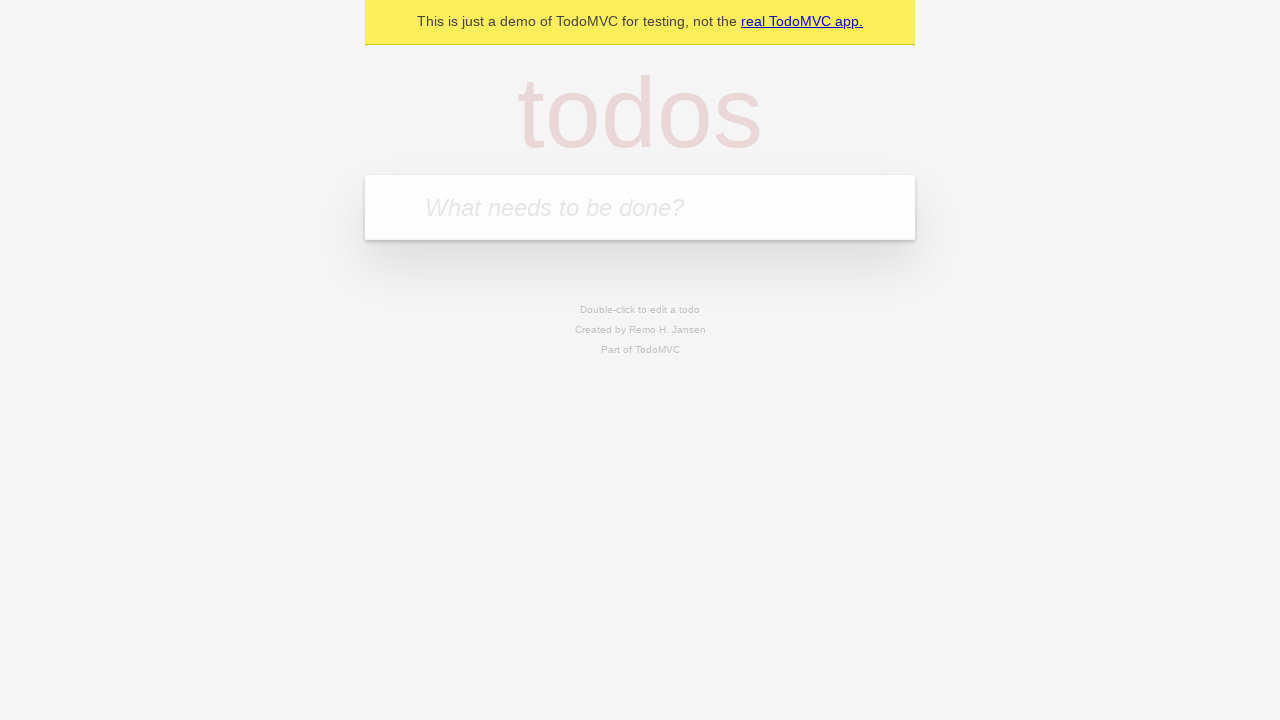

Filled todo input with 'buy some cheese' on internal:attr=[placeholder="What needs to be done?"i]
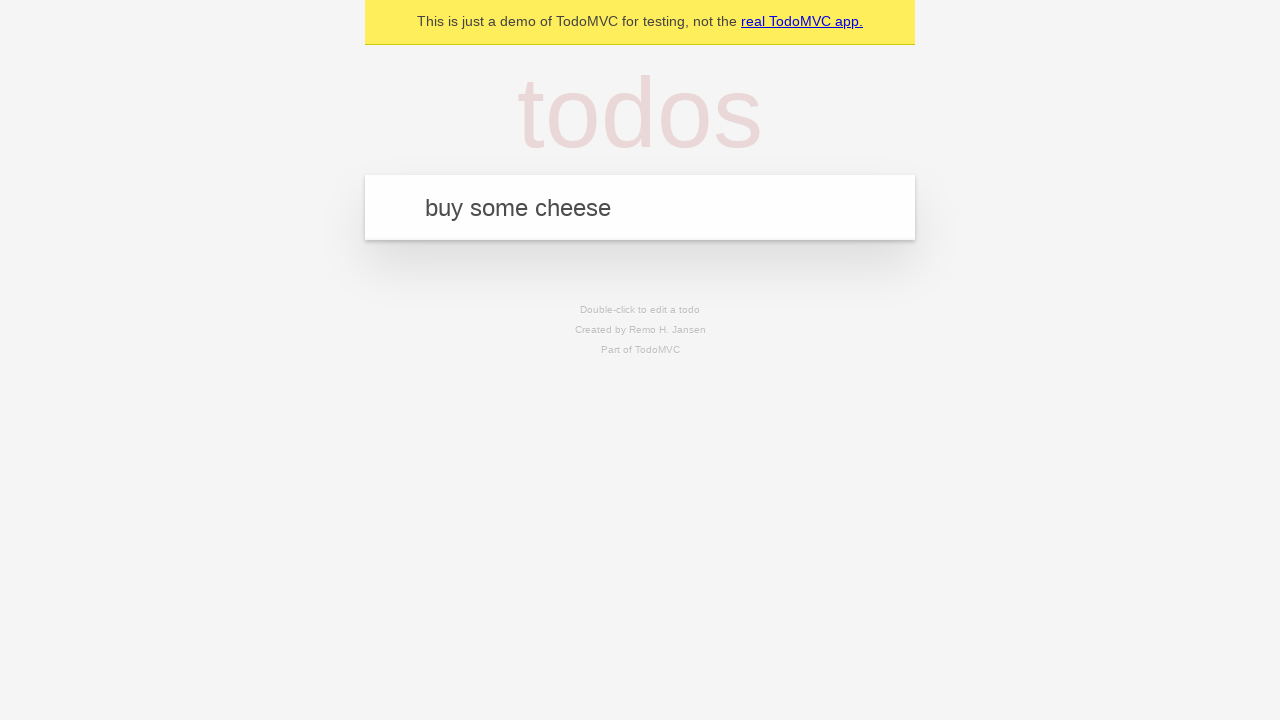

Pressed Enter to add first todo item on internal:attr=[placeholder="What needs to be done?"i]
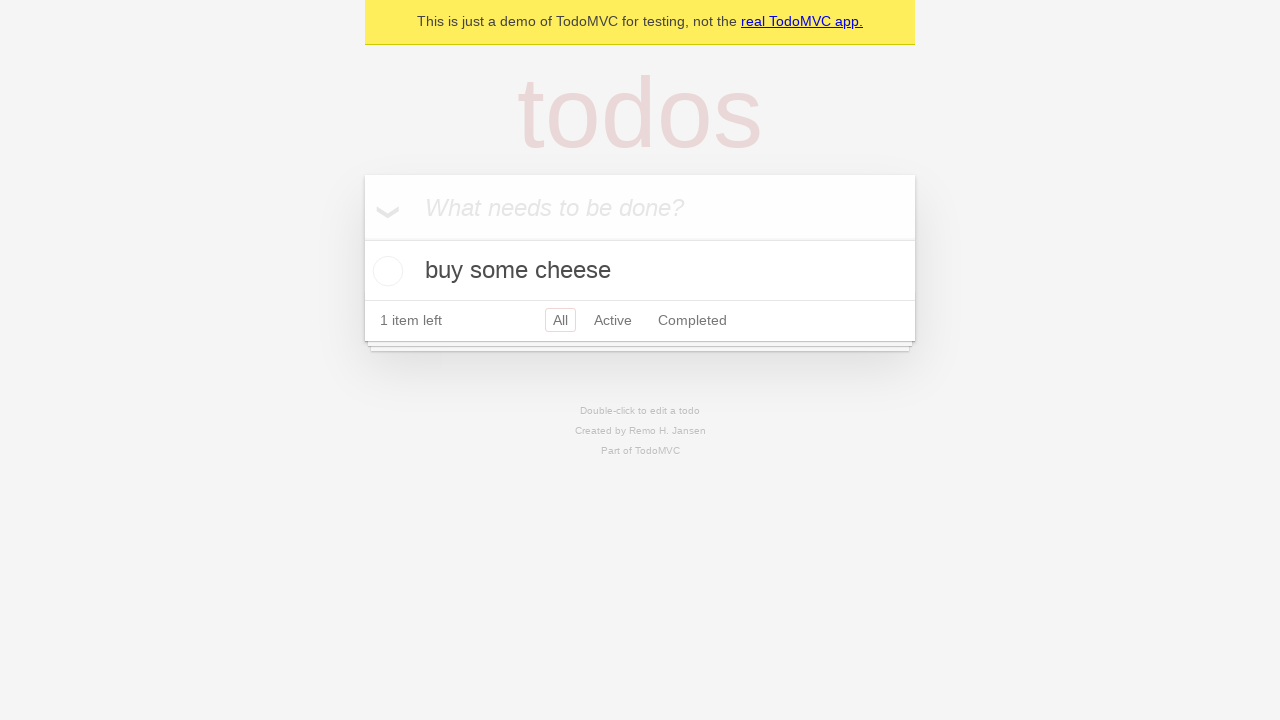

Filled todo input with 'feed the cat' on internal:attr=[placeholder="What needs to be done?"i]
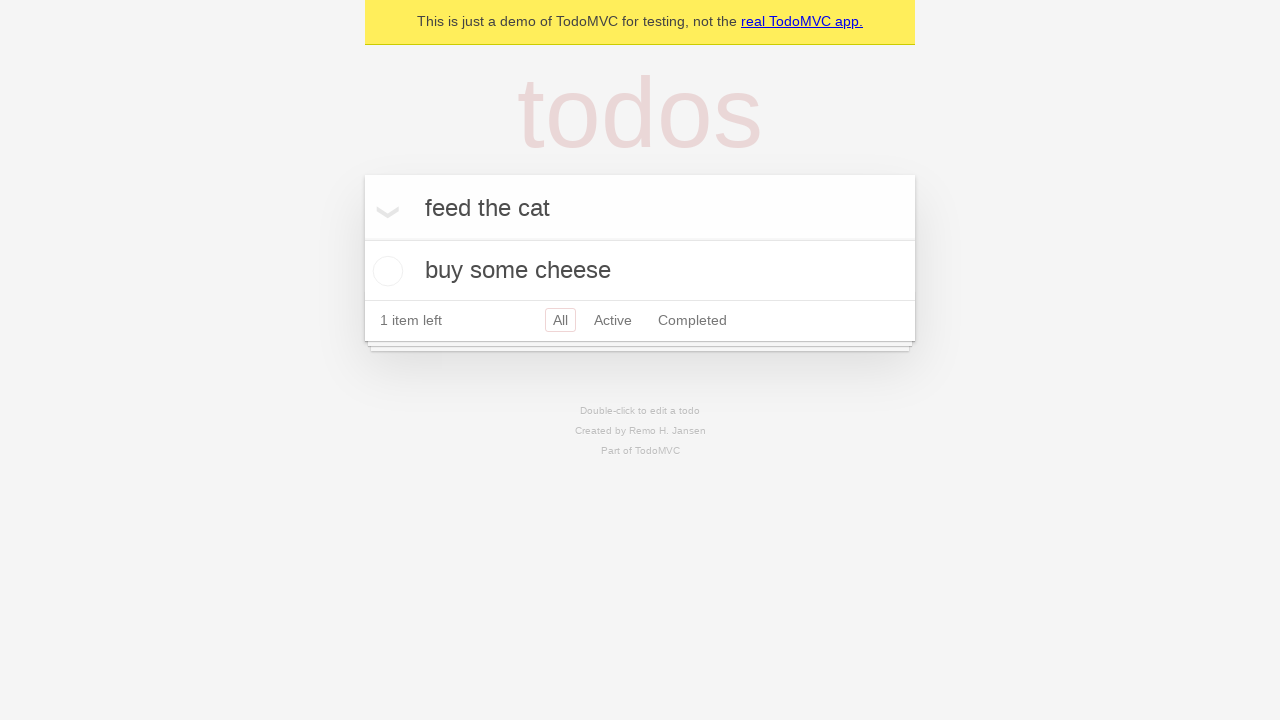

Pressed Enter to add second todo item on internal:attr=[placeholder="What needs to be done?"i]
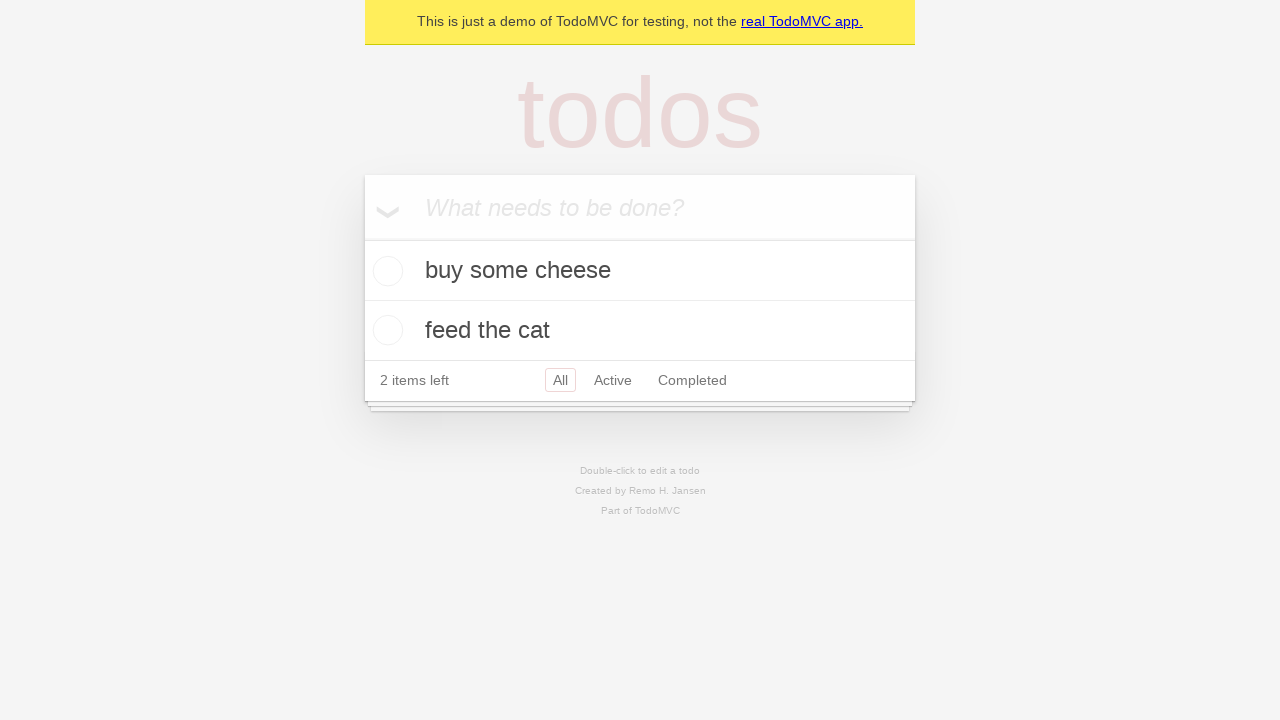

Filled todo input with 'book a doctors appointment' on internal:attr=[placeholder="What needs to be done?"i]
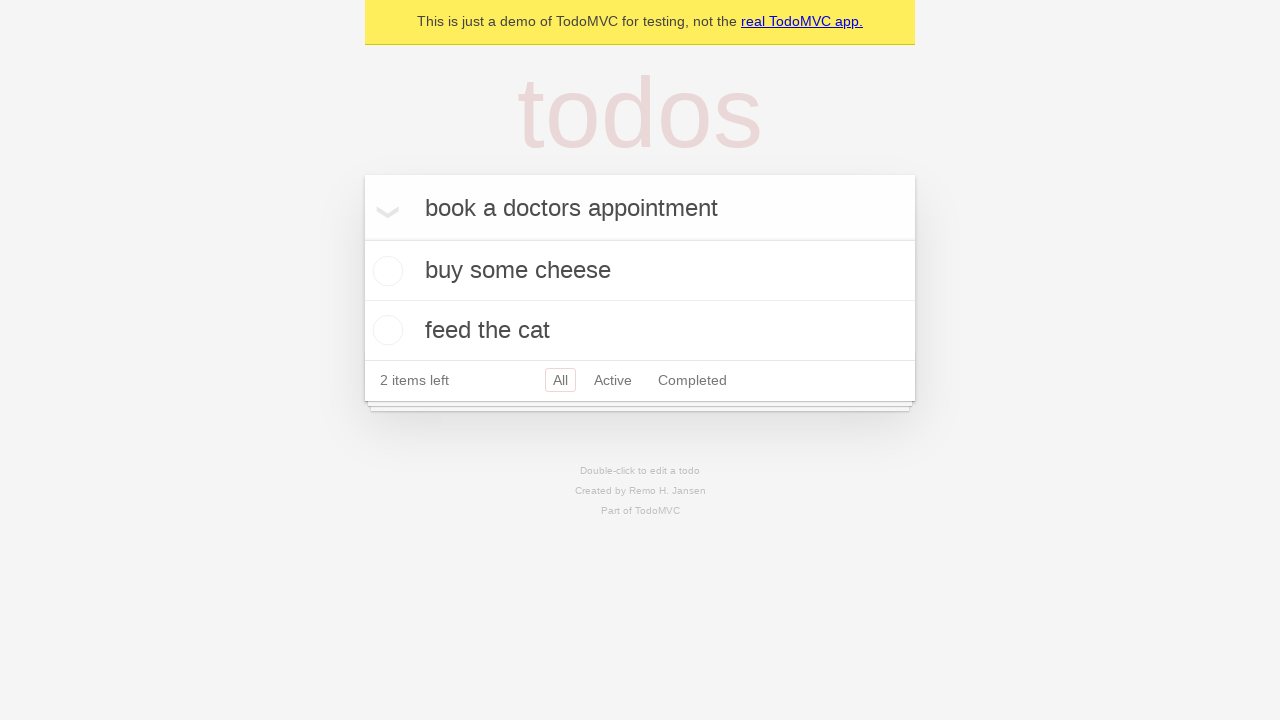

Pressed Enter to add third todo item on internal:attr=[placeholder="What needs to be done?"i]
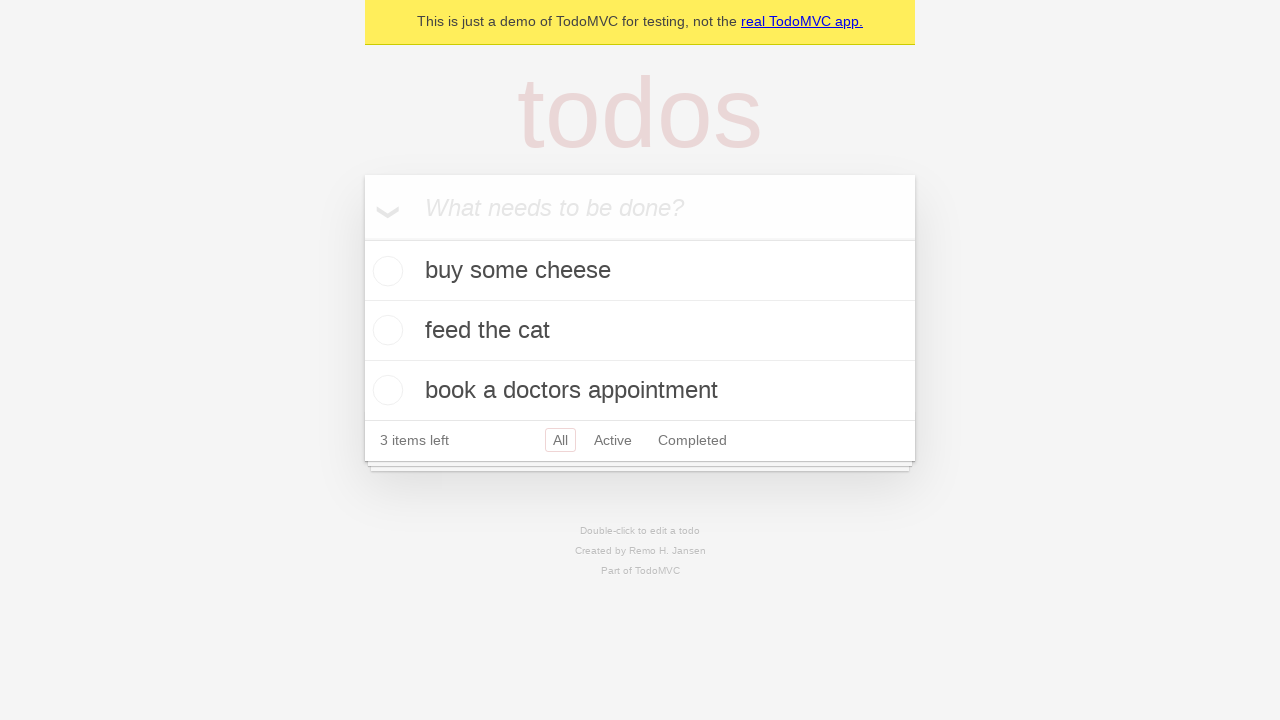

Waited for all three todo items to appear
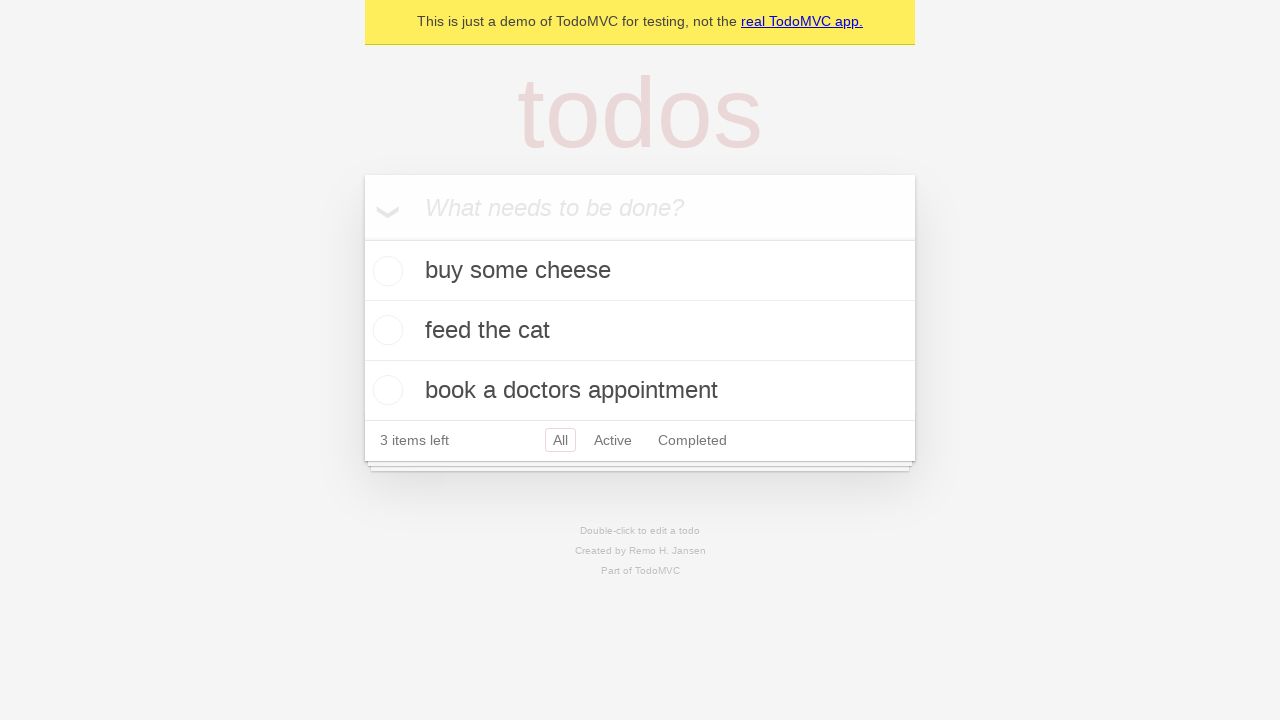

Clicked 'Mark all as complete' checkbox to check all items at (362, 238) on internal:label="Mark all as complete"i
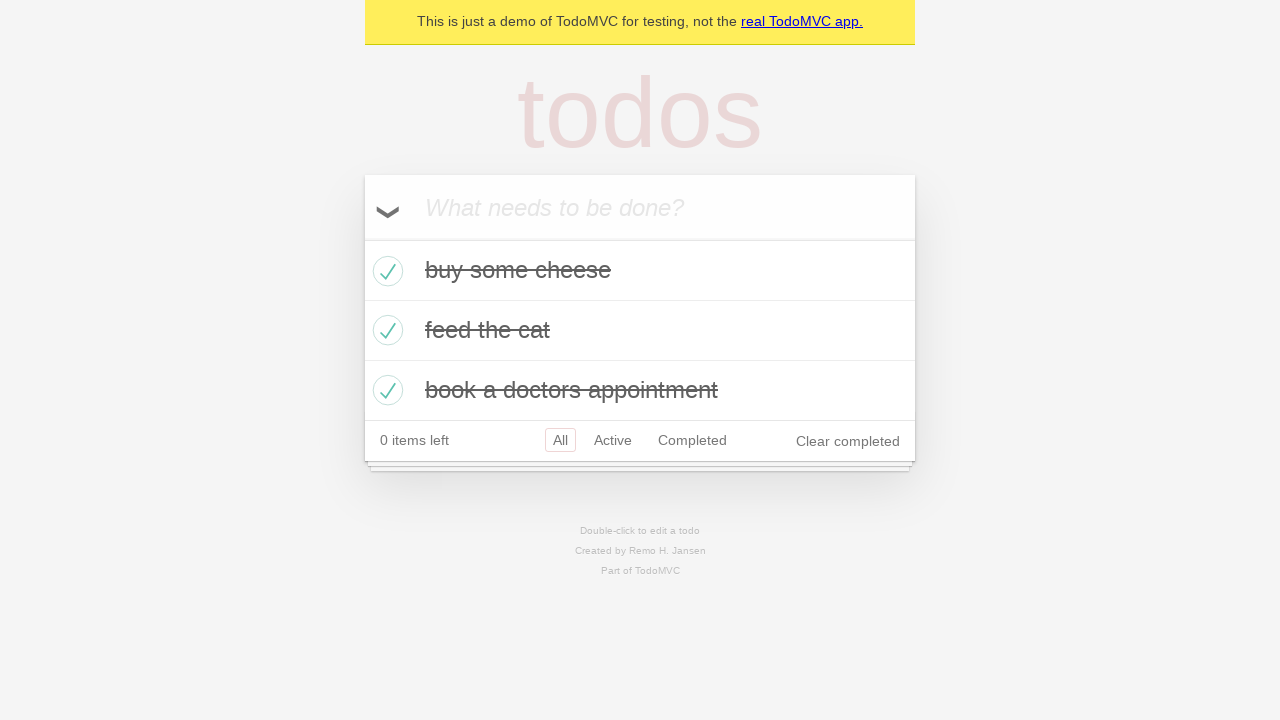

Unchecked the first todo item at (385, 271) on [data-testid='todo-item'] >> nth=0 >> internal:role=checkbox
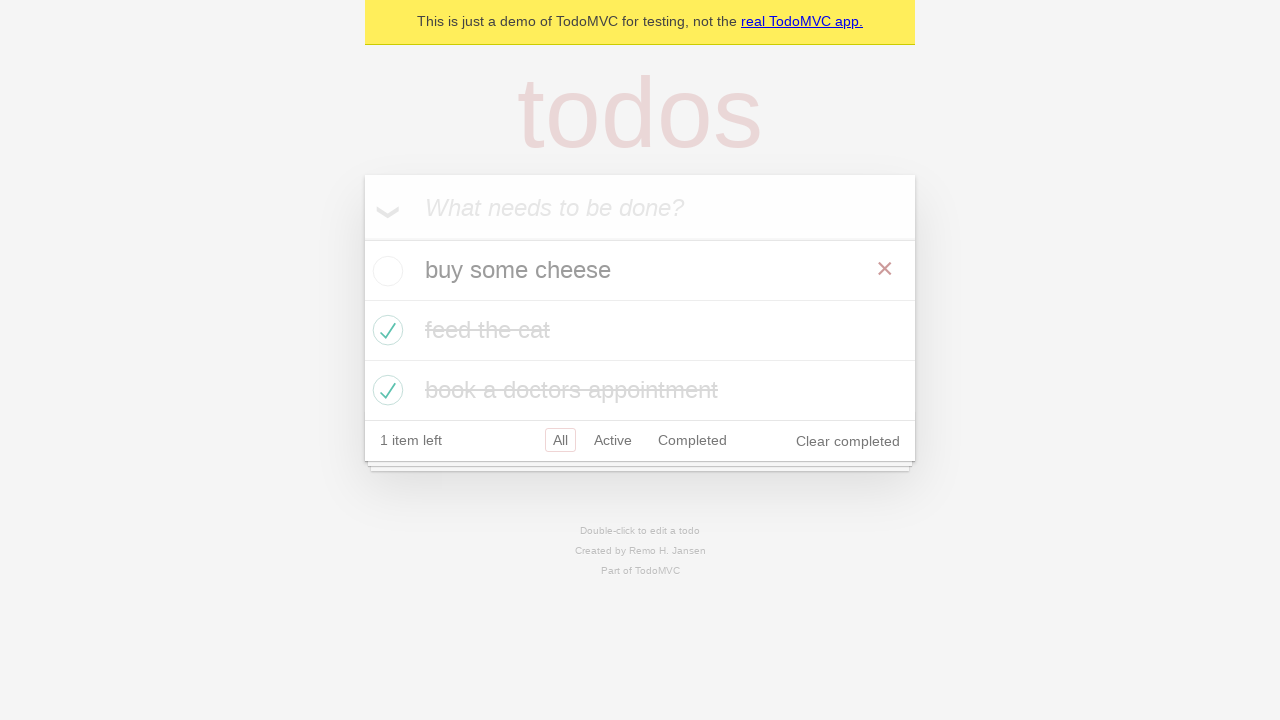

Checked the first todo item again at (385, 271) on [data-testid='todo-item'] >> nth=0 >> internal:role=checkbox
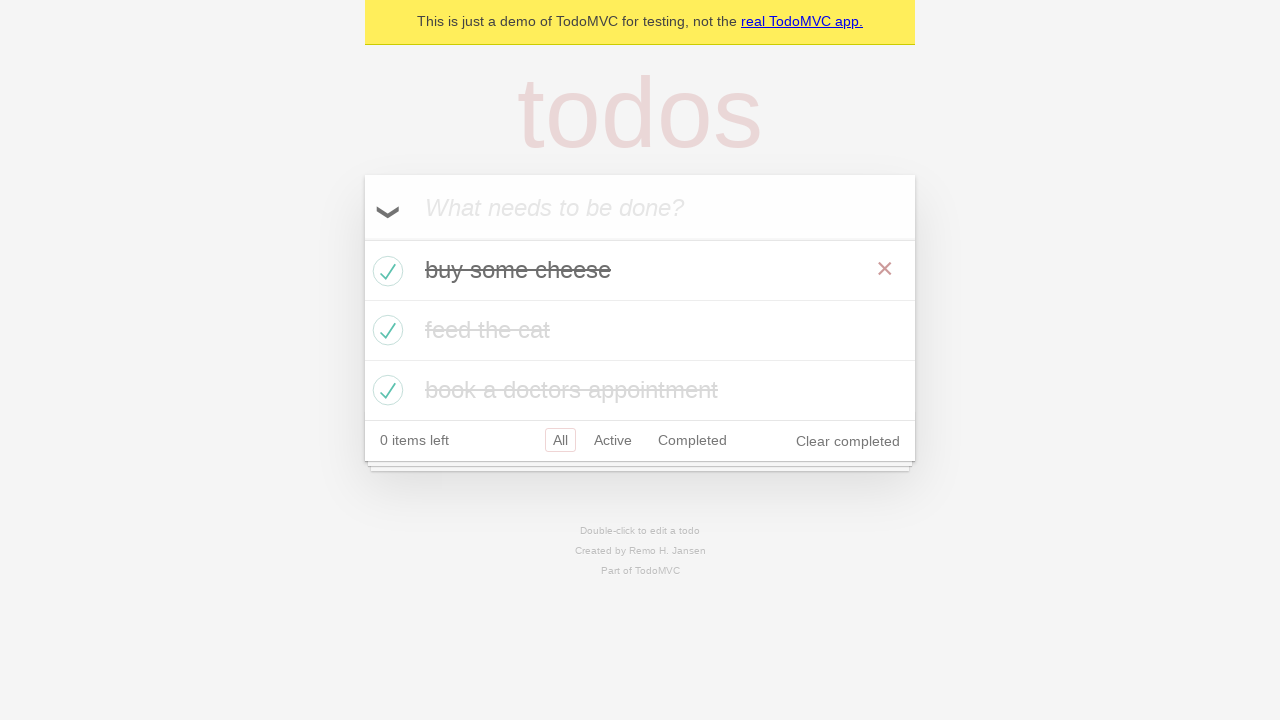

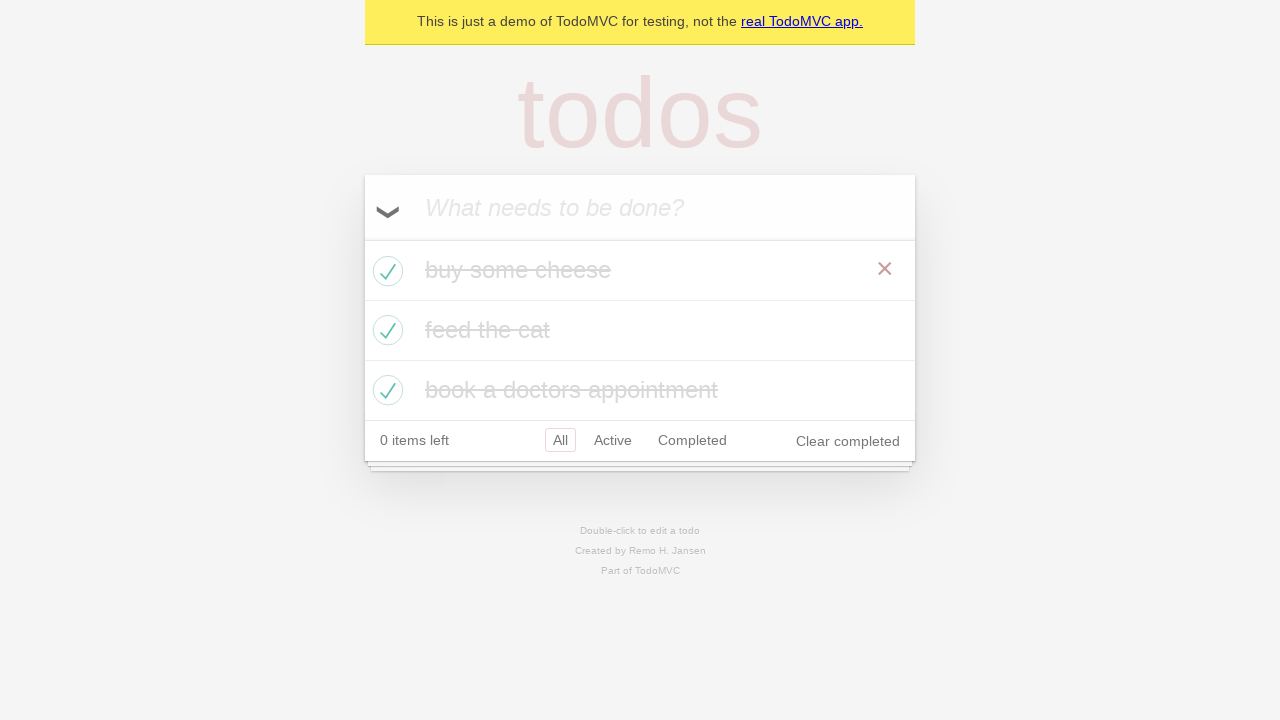